Tests HTML5 drag and drop functionality by dragging column A to column B and verifying the columns swap positions

Starting URL: https://the-internet.herokuapp.com/drag_and_drop

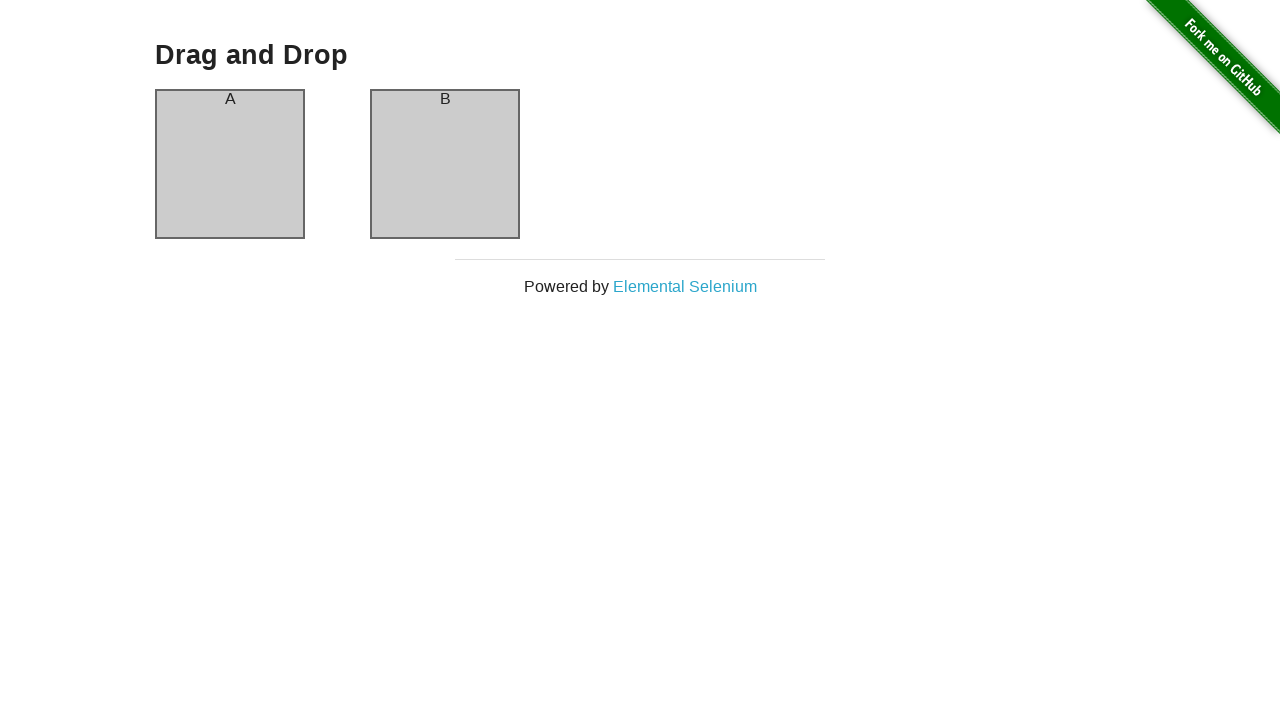

Located column A element for drag and drop
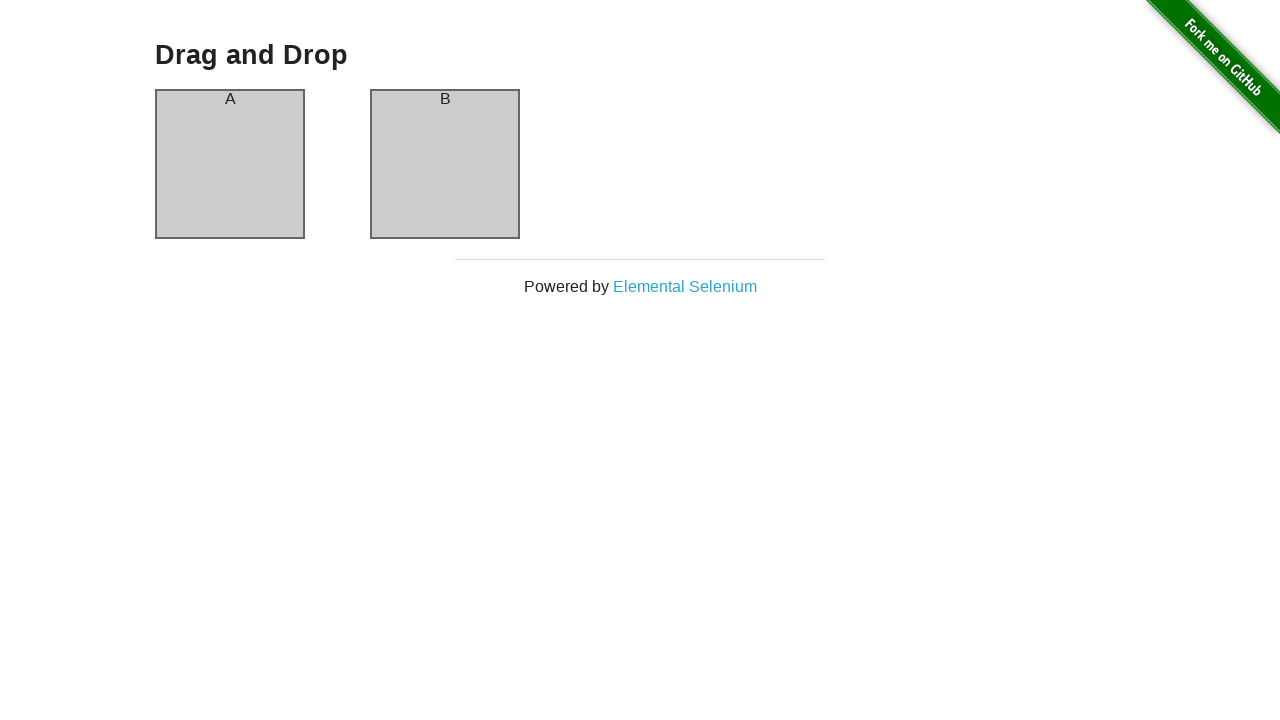

Located column B element as drag target
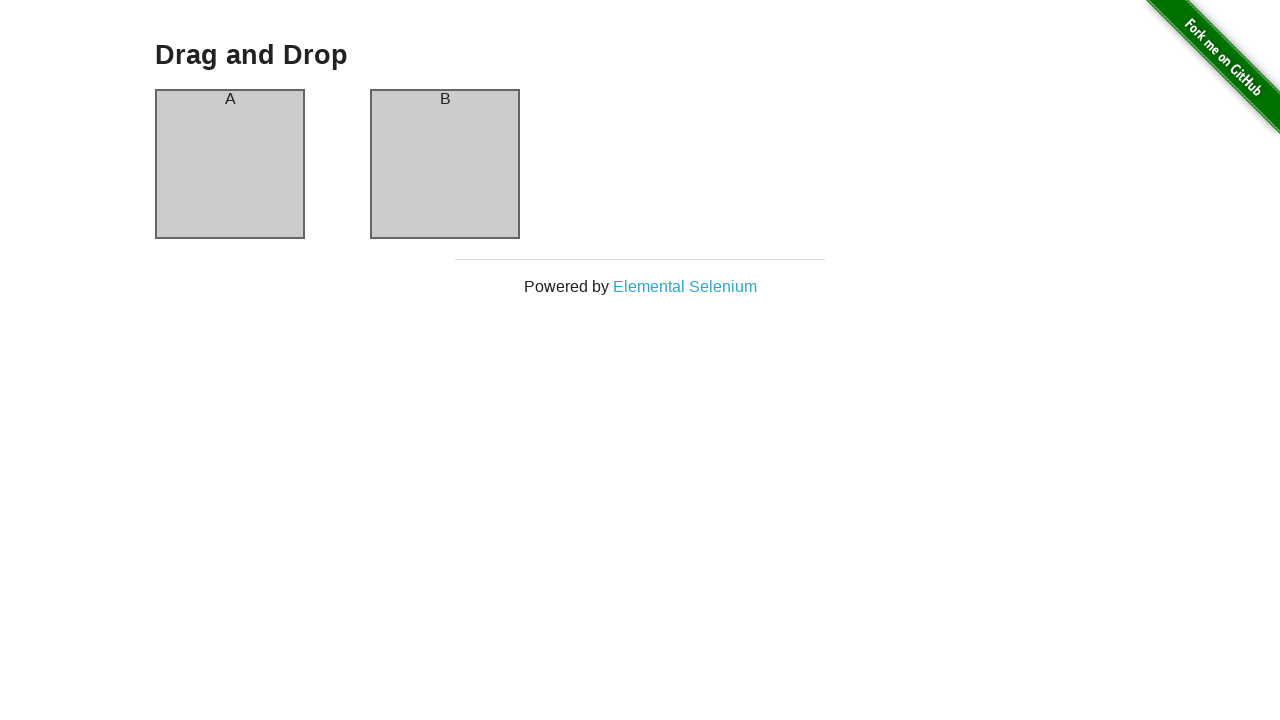

Dragged column A to column B at (445, 164)
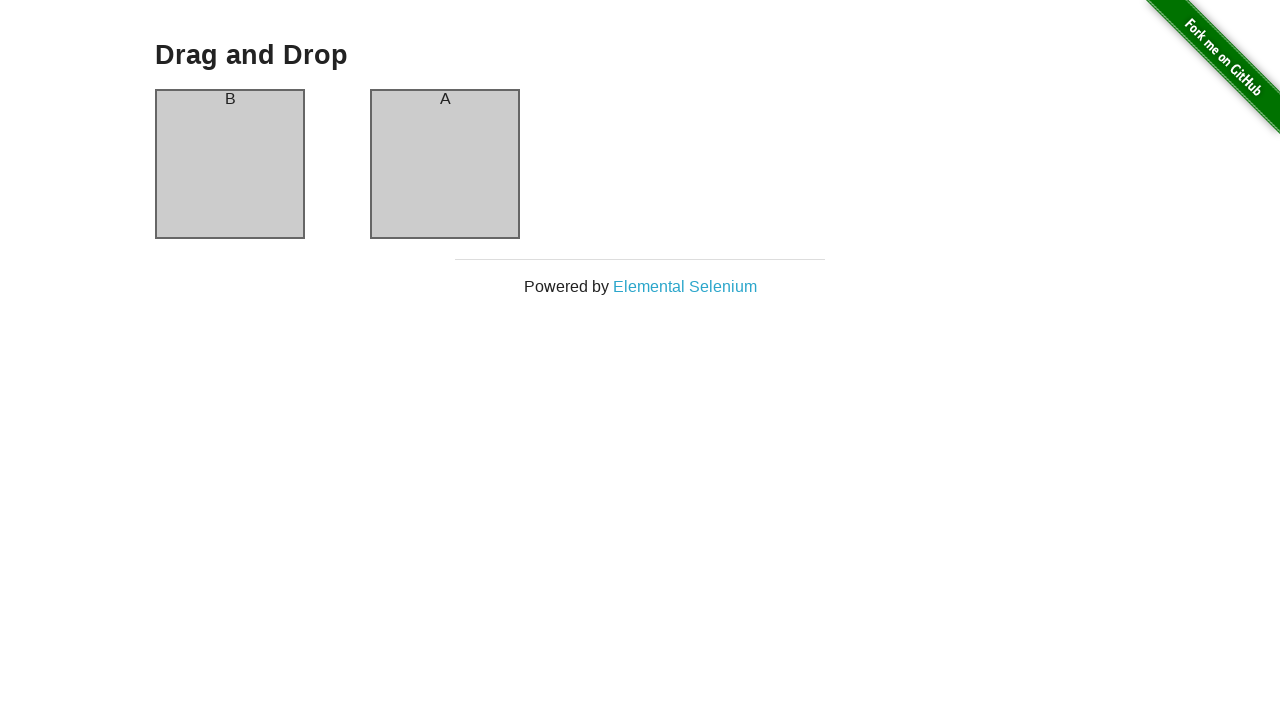

Verified that column A now contains 'B' - columns have swapped positions
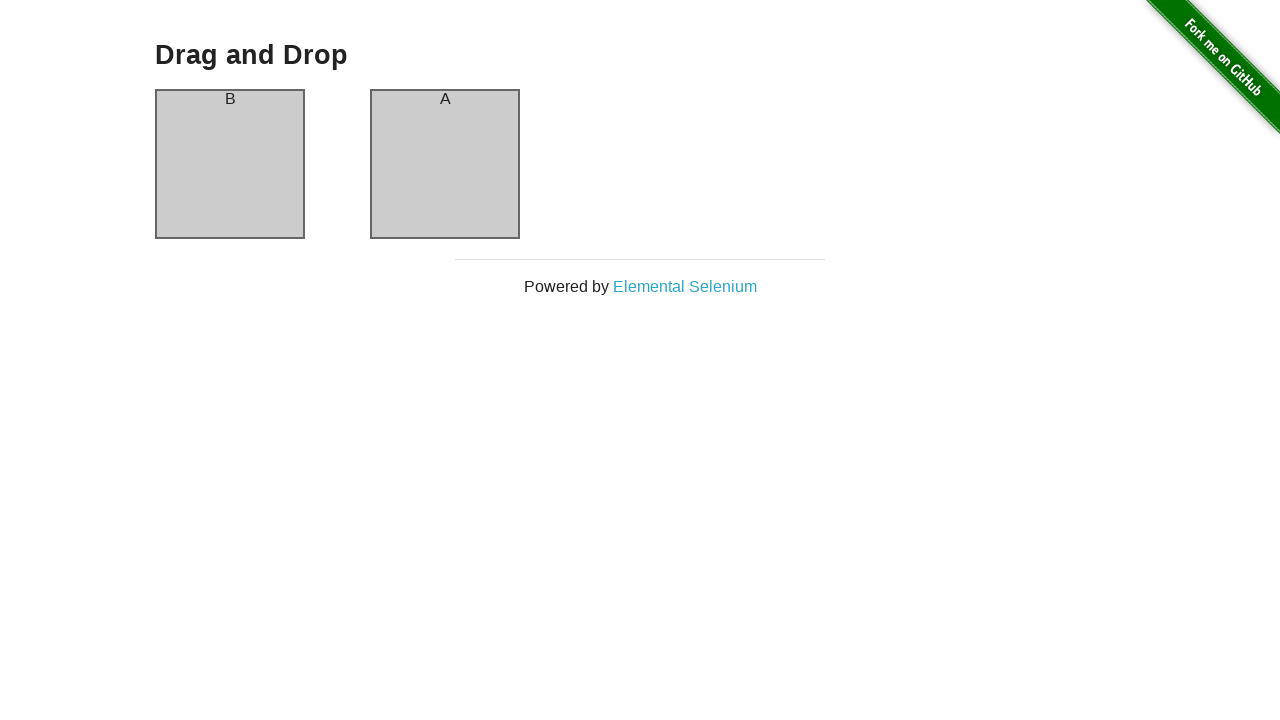

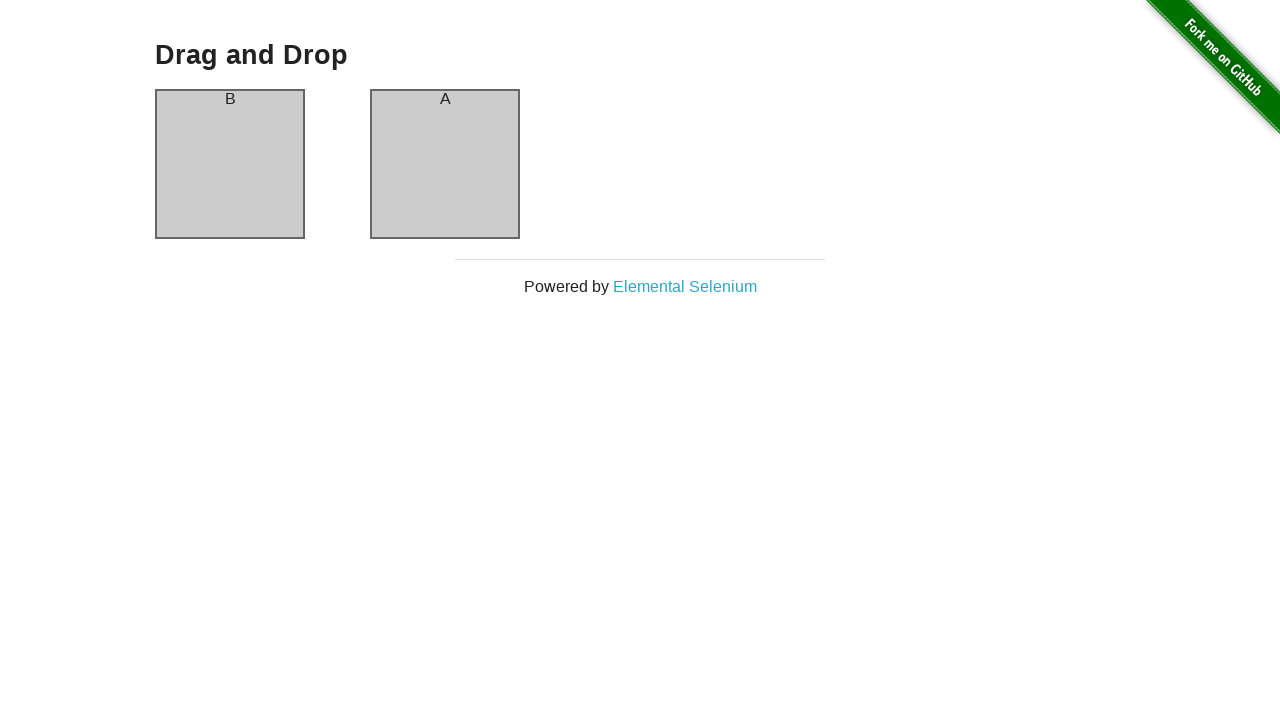